Tests single-select dropdown functionality by selecting options using different methods: by index, by value, by visible text, and by partial text match.

Starting URL: https://omayo.blogspot.com/

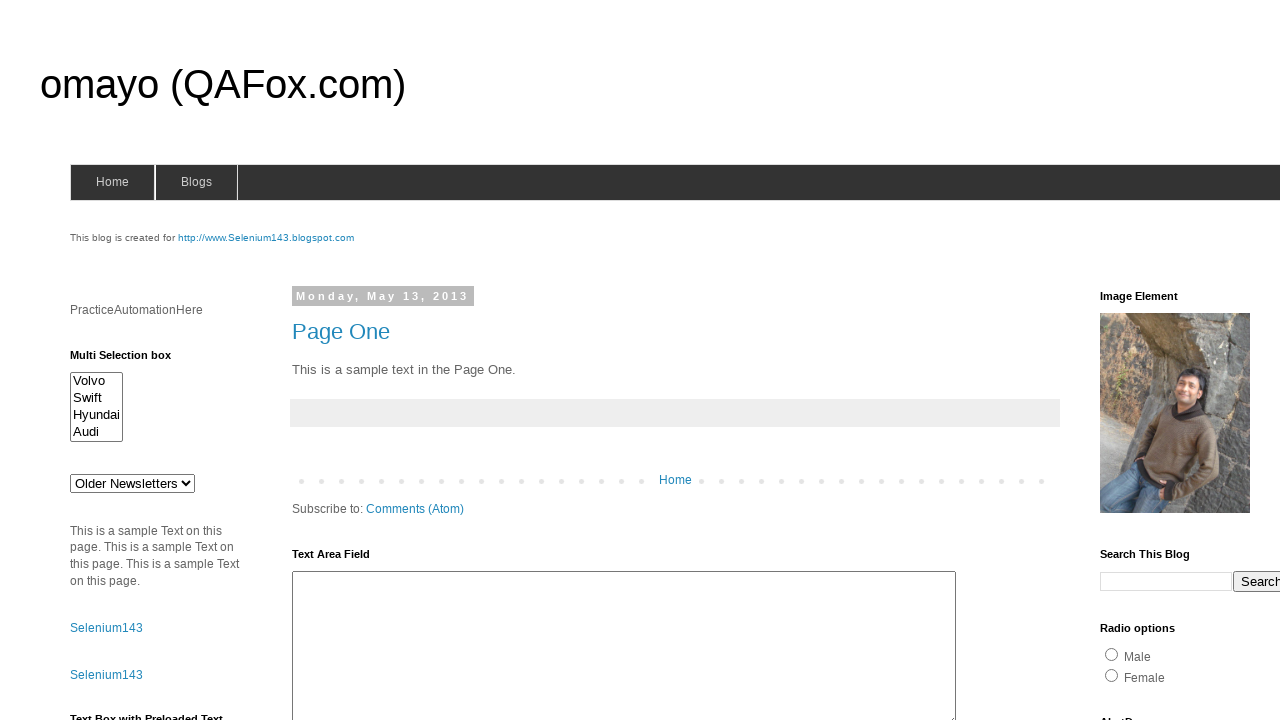

Waited for dropdown #drop1 to be visible
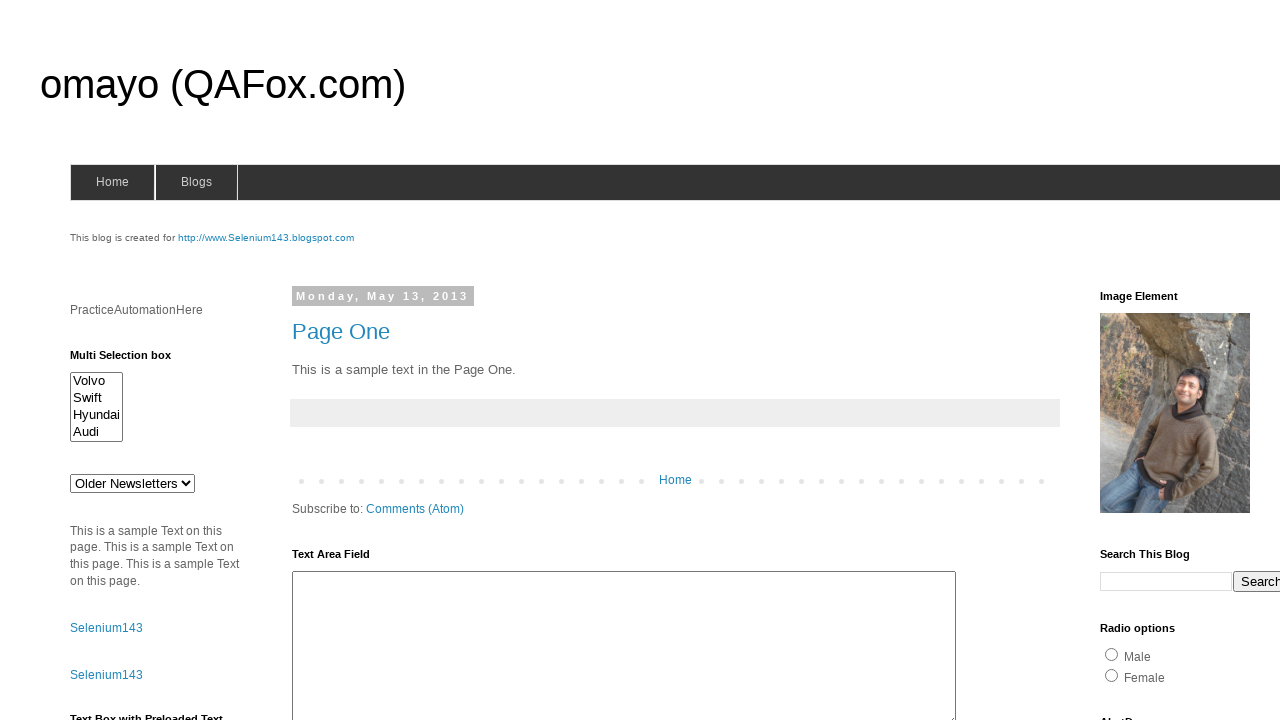

Selected dropdown option by index 2 (doc 2) on #drop1
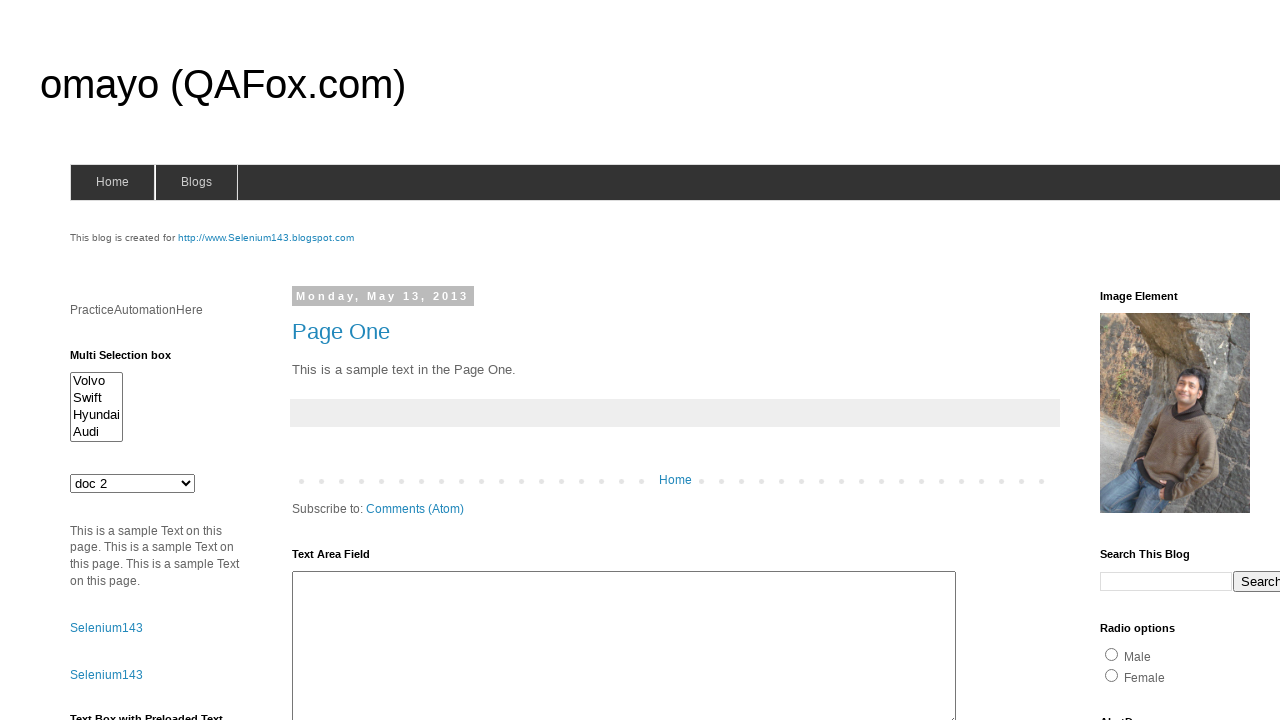

Waited 2 seconds for UI update
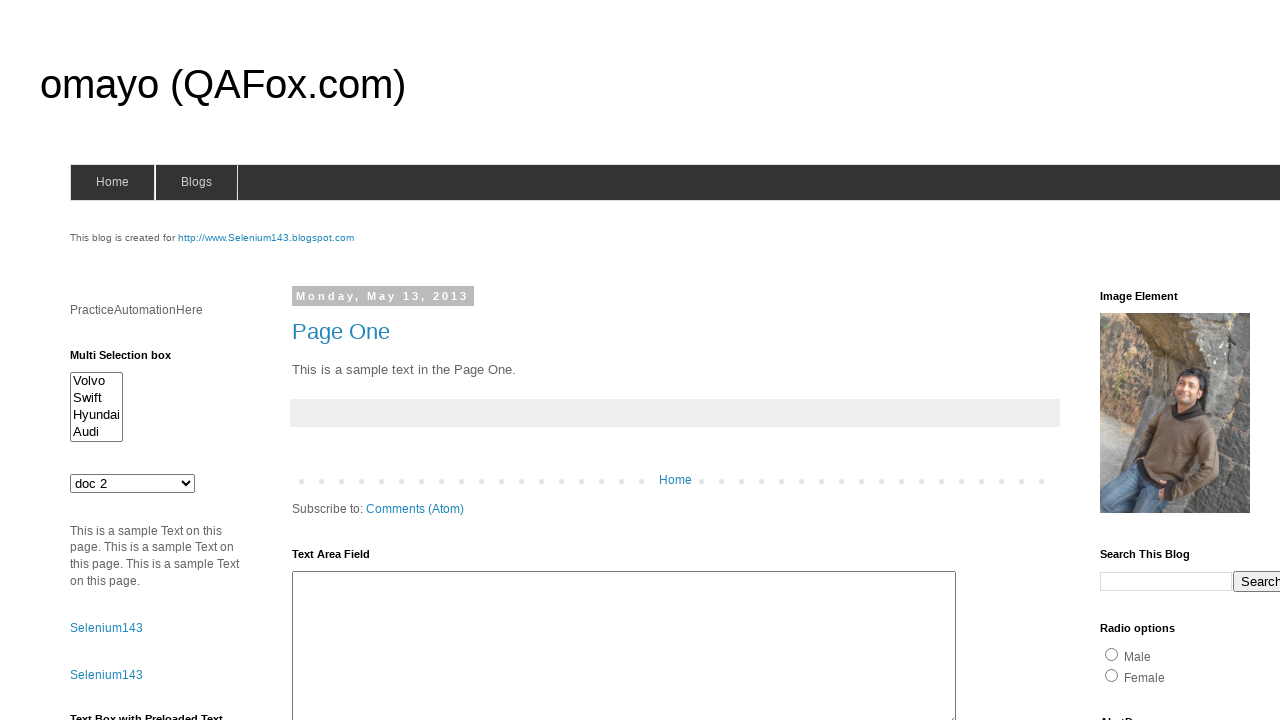

Selected dropdown option by value 'def' (doc 1) on #drop1
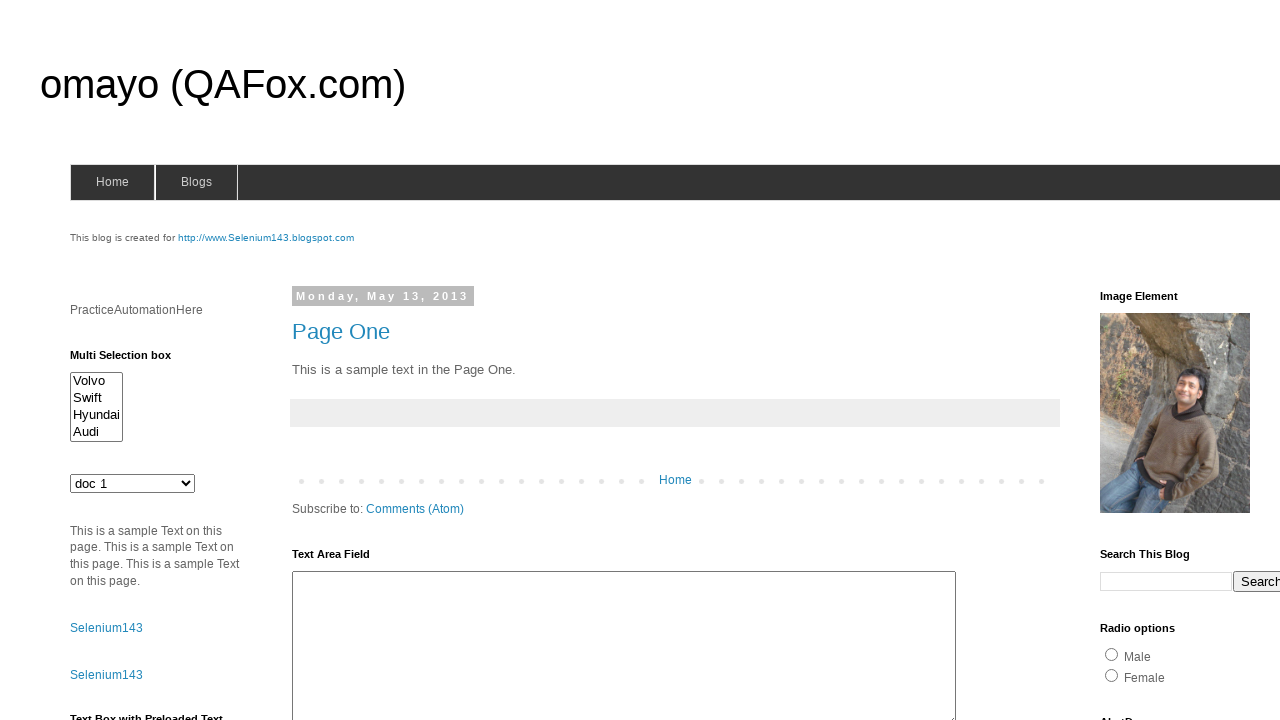

Waited 2 seconds for UI update
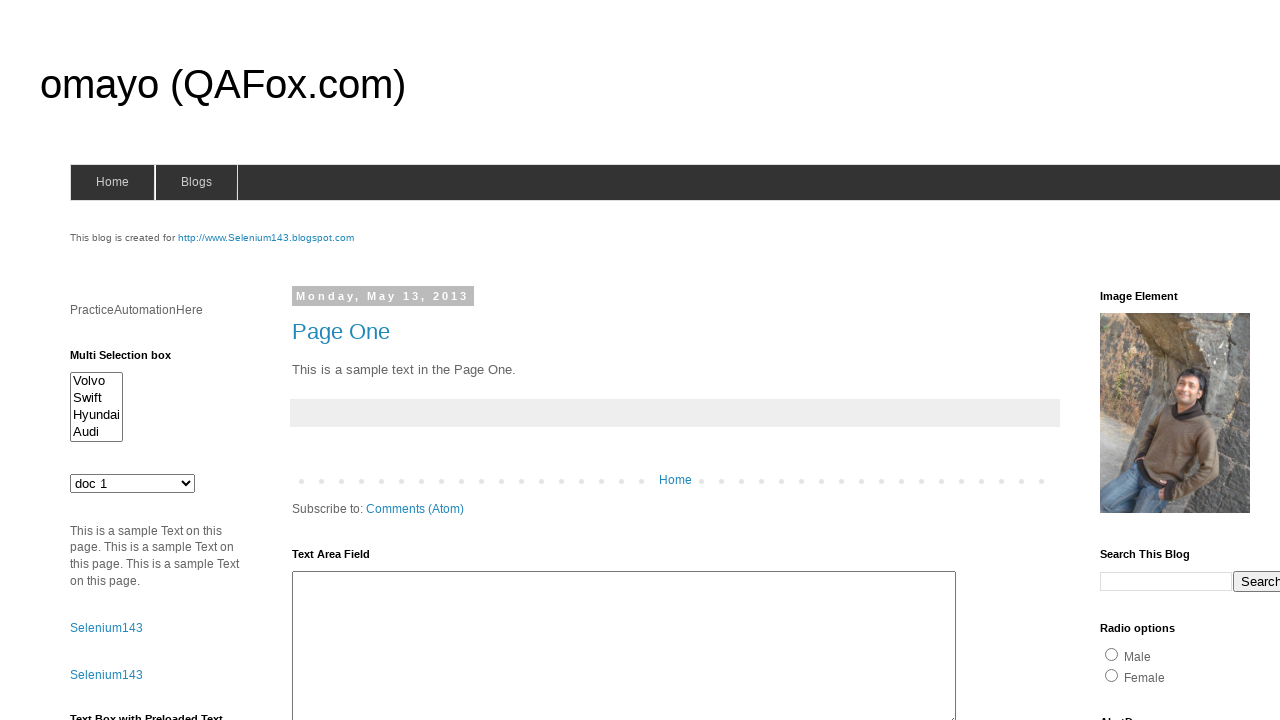

Selected dropdown option by visible text 'doc 4' on #drop1
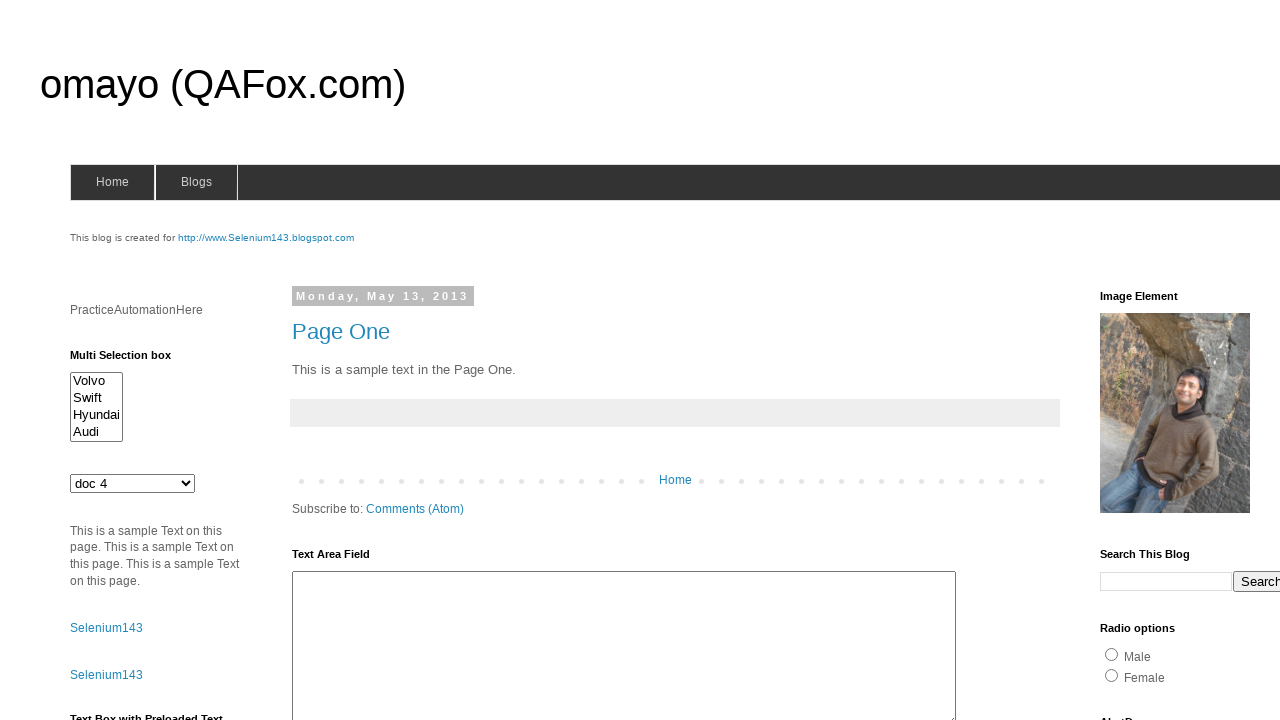

Waited 2 seconds for UI update
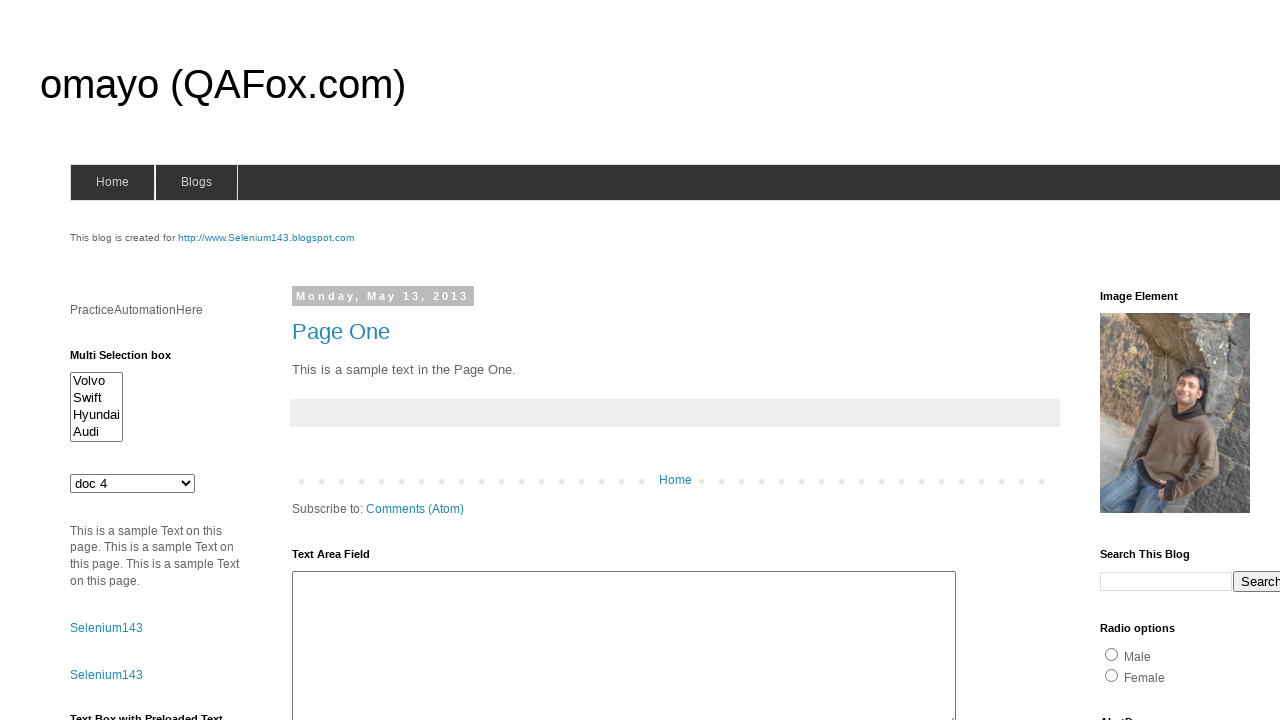

Selected dropdown option by visible text 'doc 3' (partial text match) on #drop1
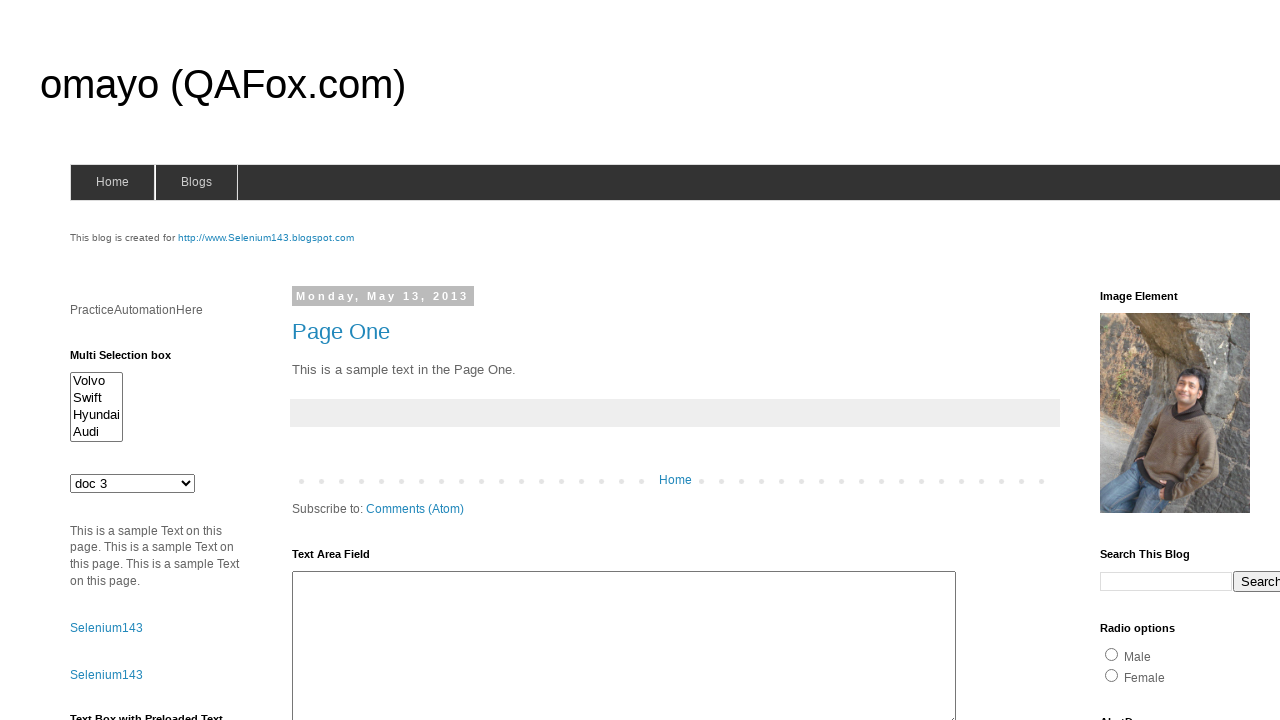

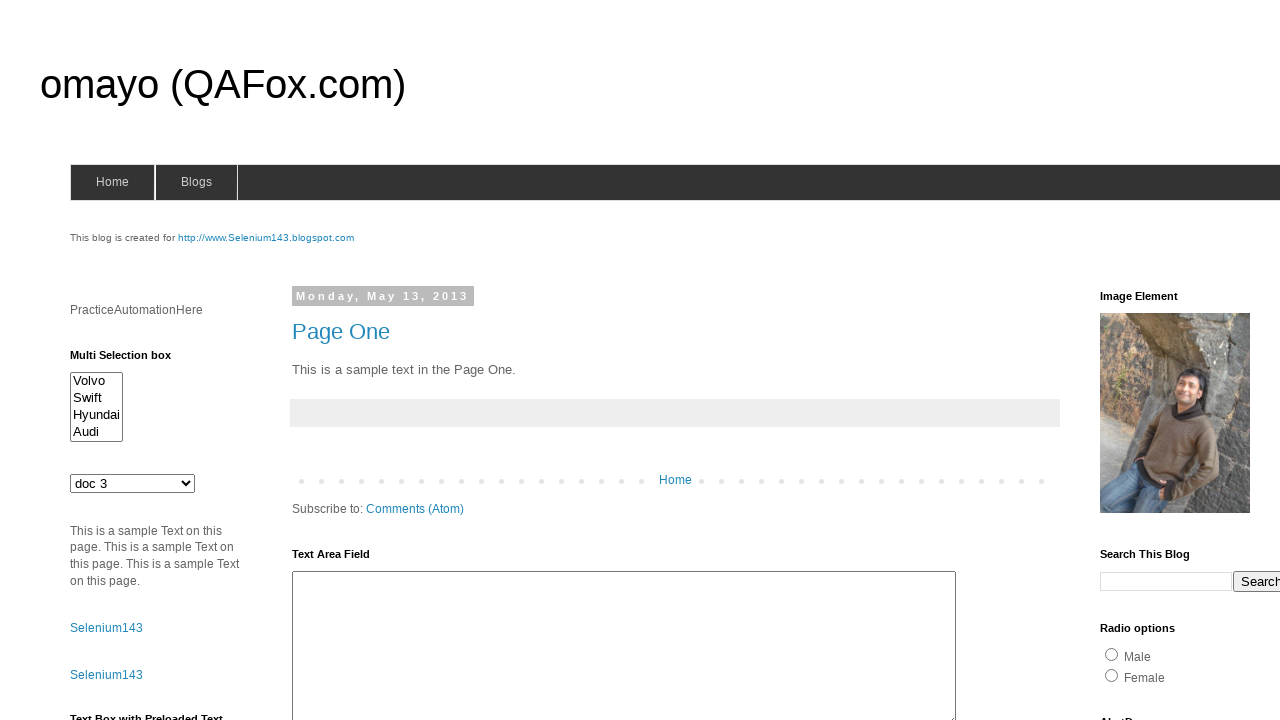